Tests password reset functionality by submitting an email address and verifying the success message and redirect

Starting URL: https://alexanderalexander.canvusapps.com/password_resets/new

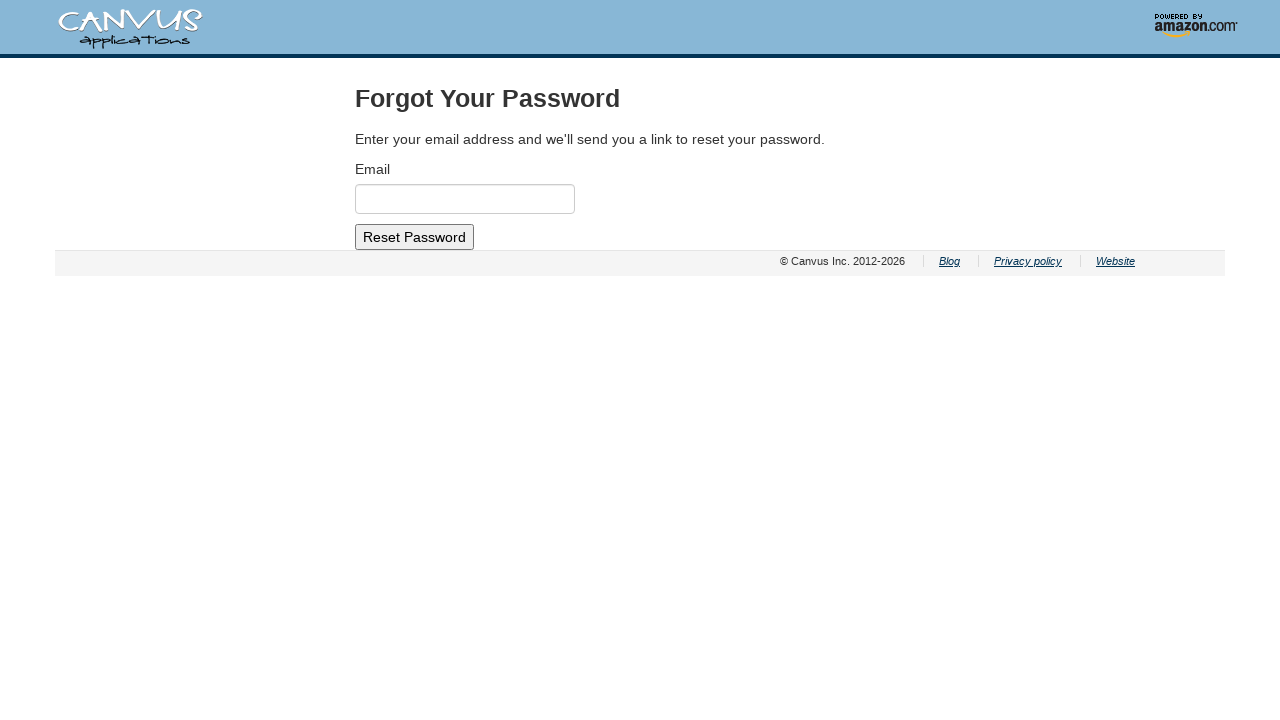

Filled email field with 'testuser437@example.com' on input[name='email']
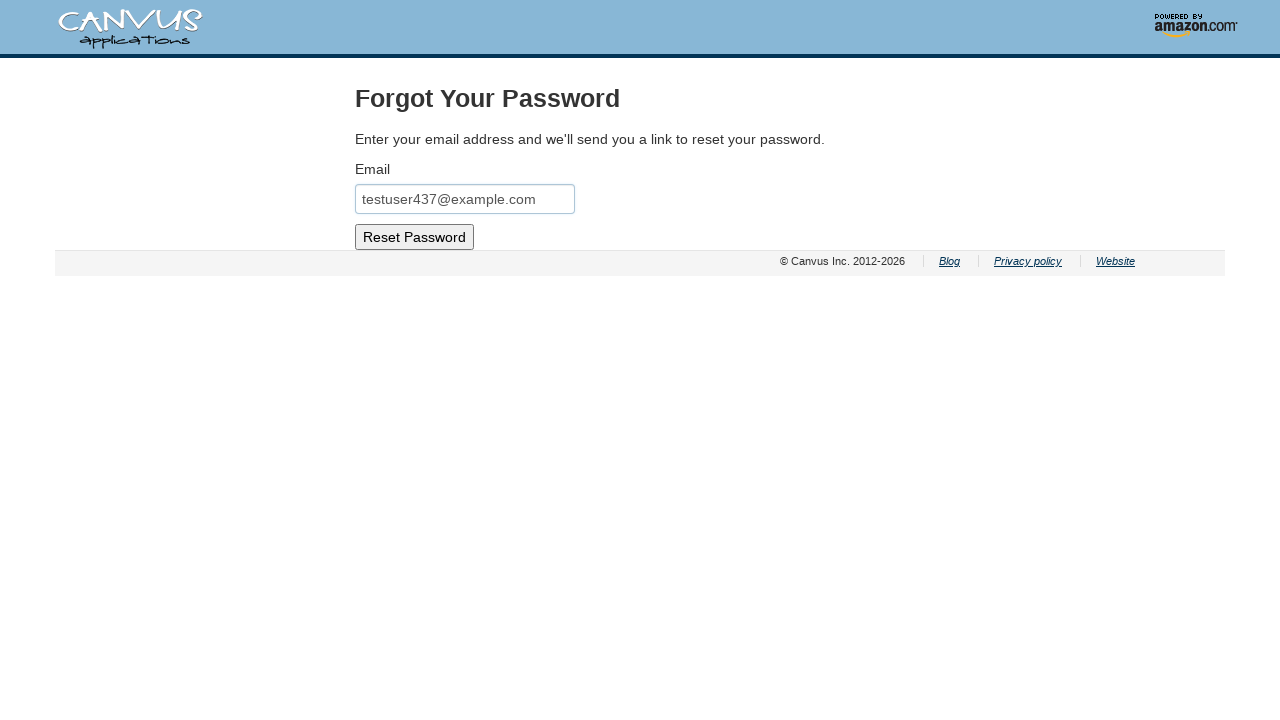

Clicked submit button to submit password reset form at (414, 237) on input[name='commit']
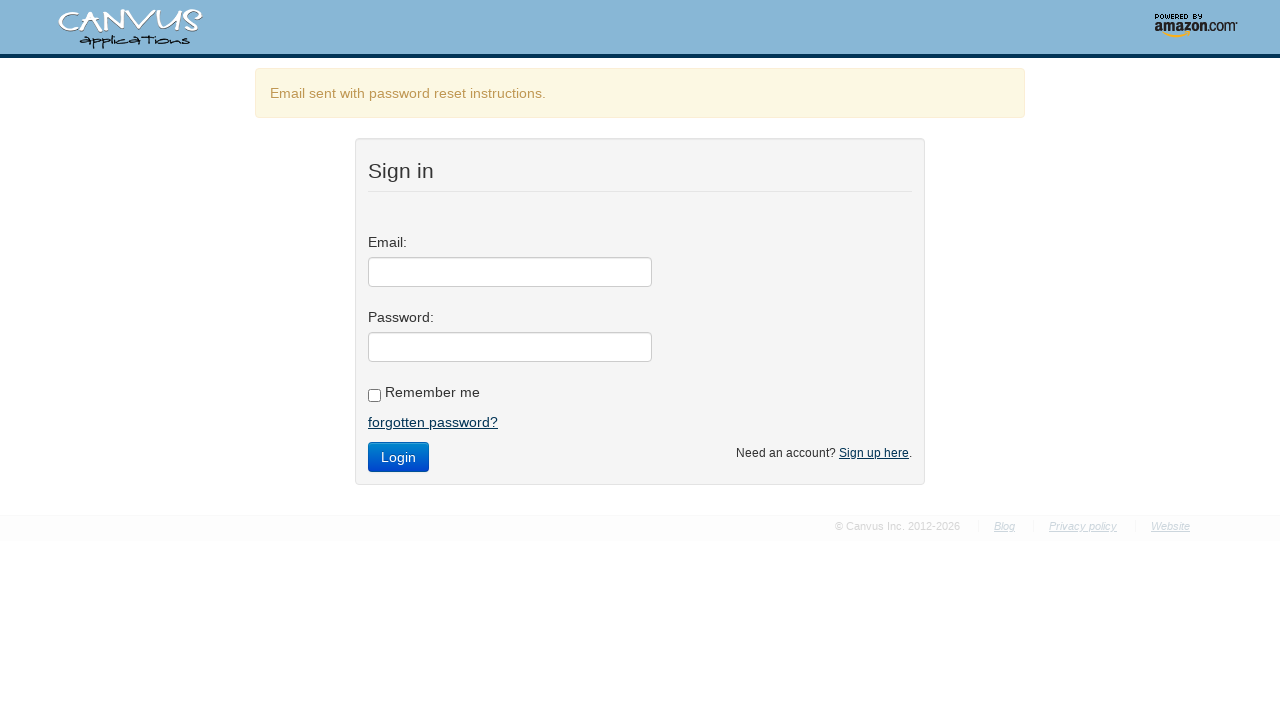

Page loaded and network became idle
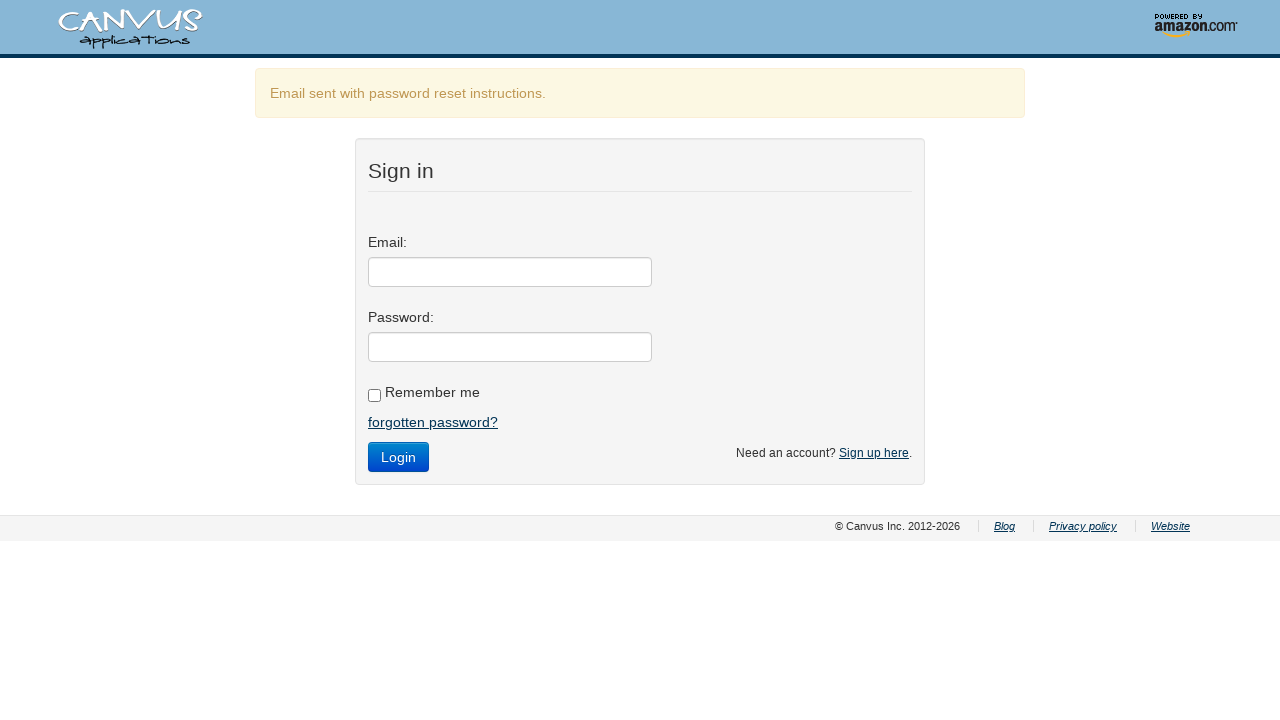

Verified success message 'Email sent with password reset instructions.' appears on page
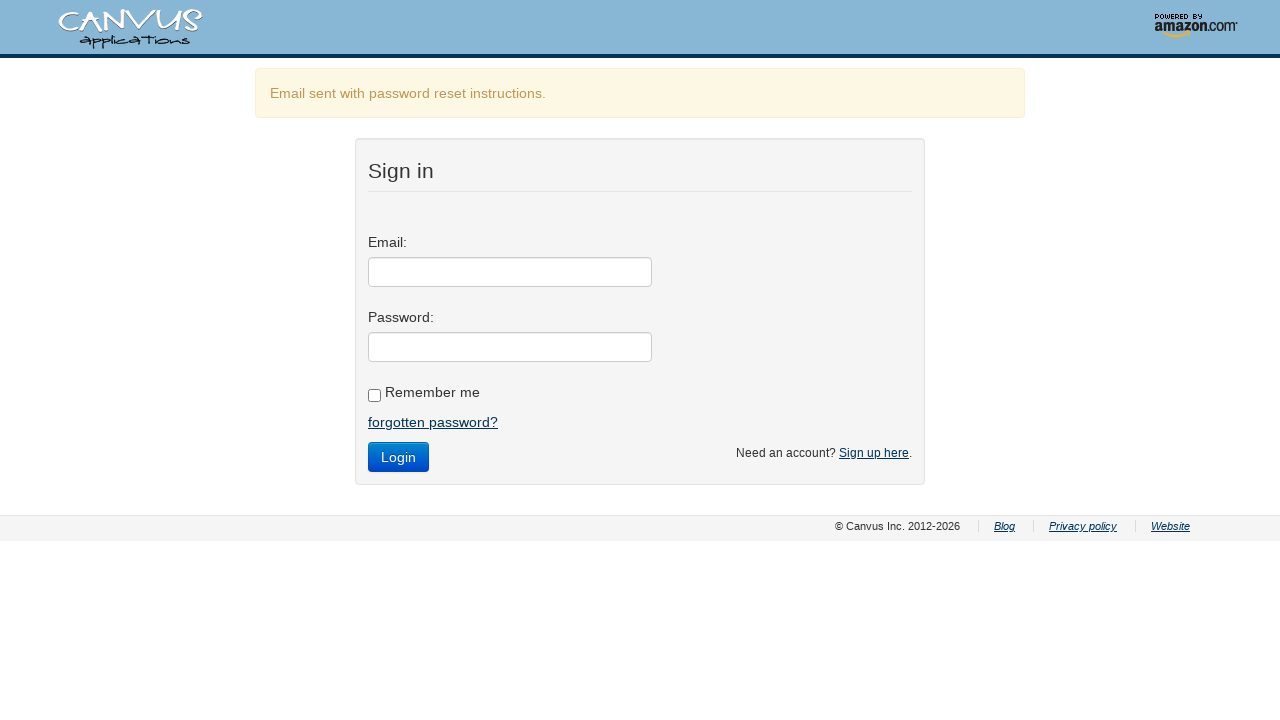

Verified page redirected to login page at https://alexanderalexander.canvusapps.com/login
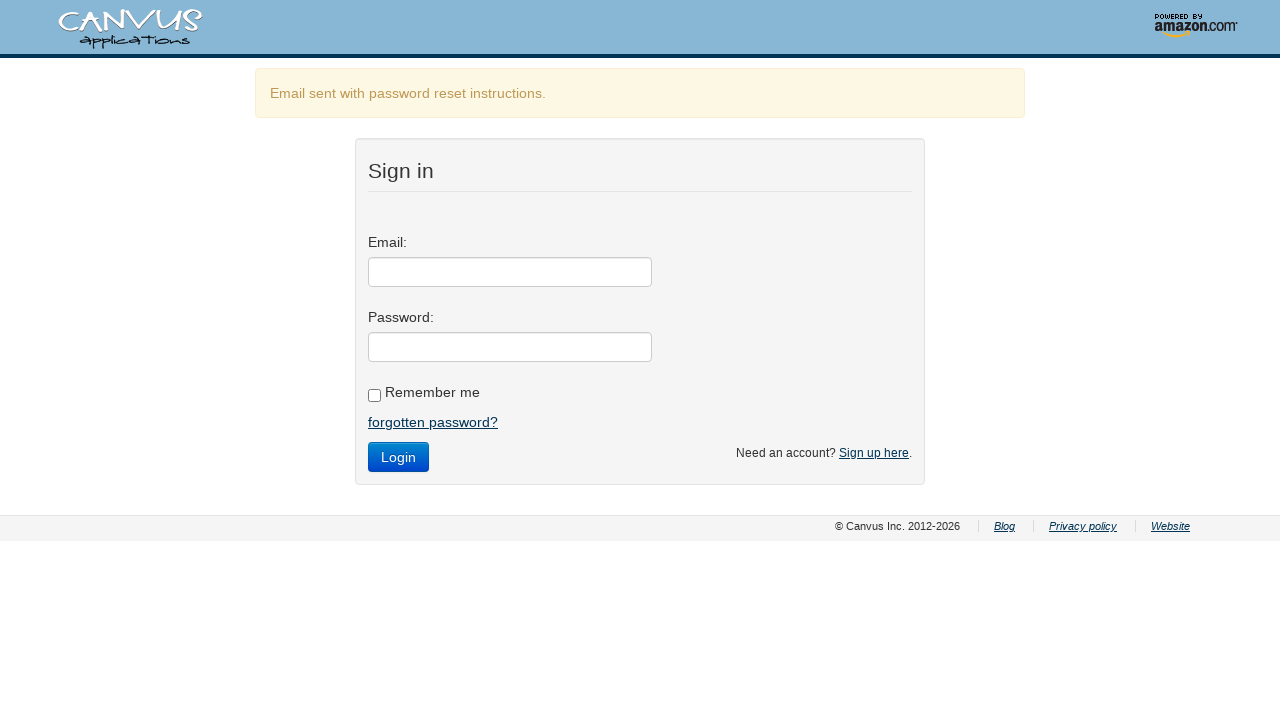

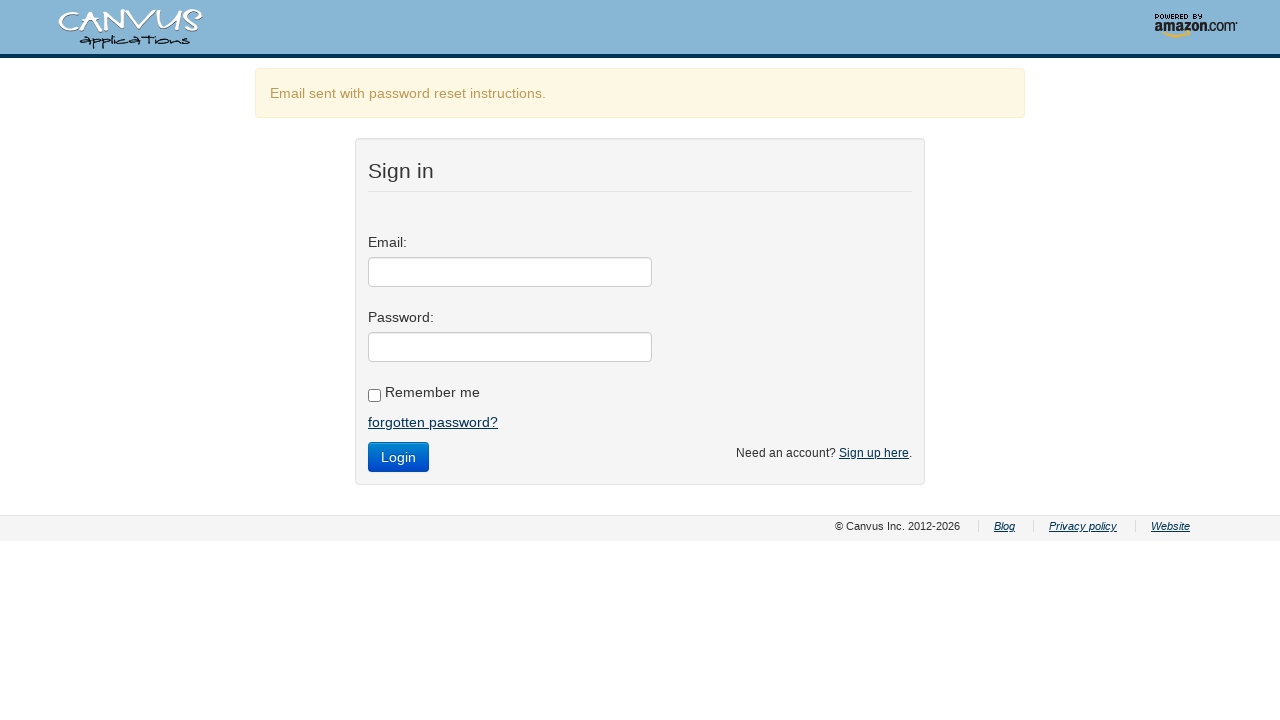